Tests the Shifting Content menu page by navigating through links and verifying that there are 5 menu elements displayed

Starting URL: https://the-internet.herokuapp.com/

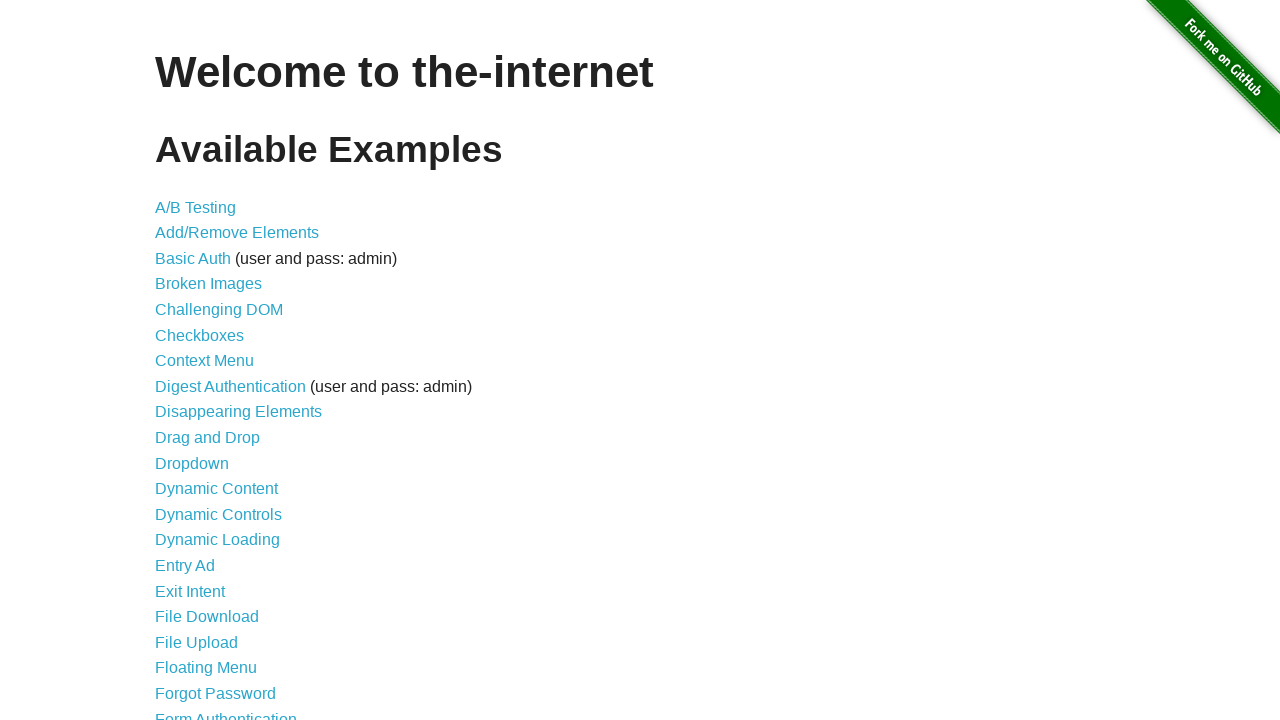

Clicked on 'Shifting Content' link at (212, 523) on text=Shifting Content
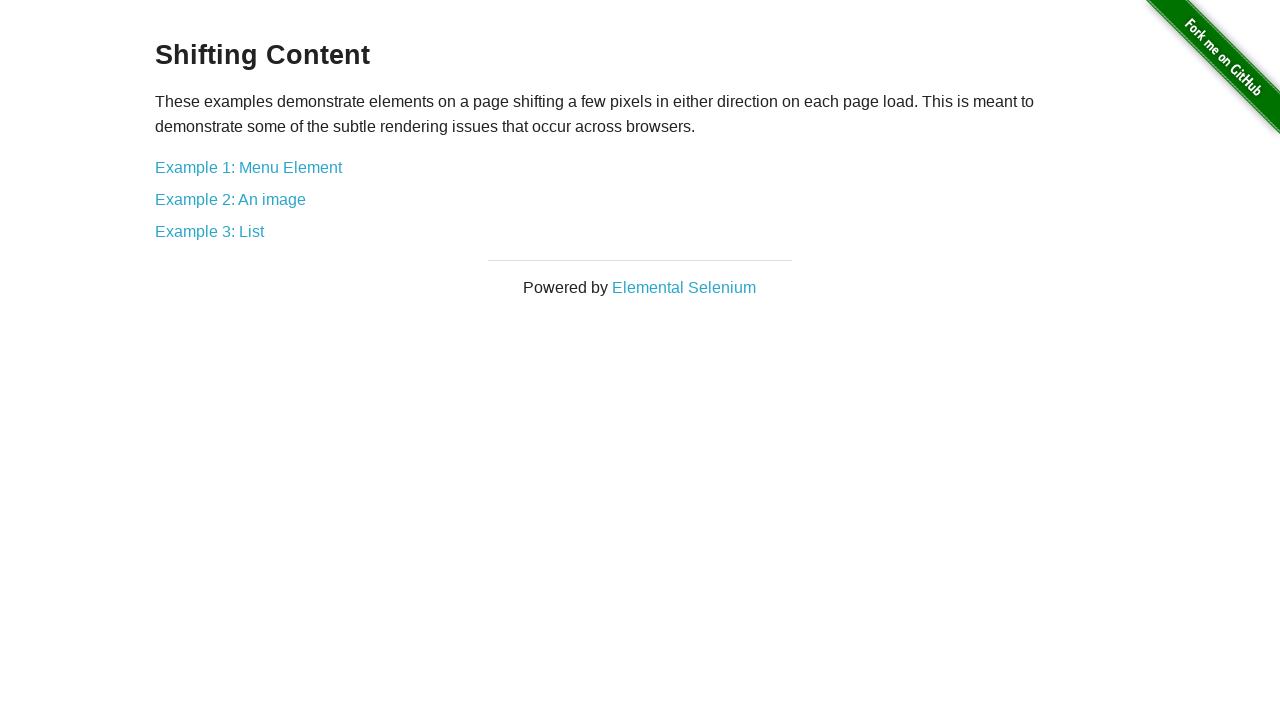

Clicked on the menu example link at (248, 167) on div.example a[href='/shifting_content/menu']
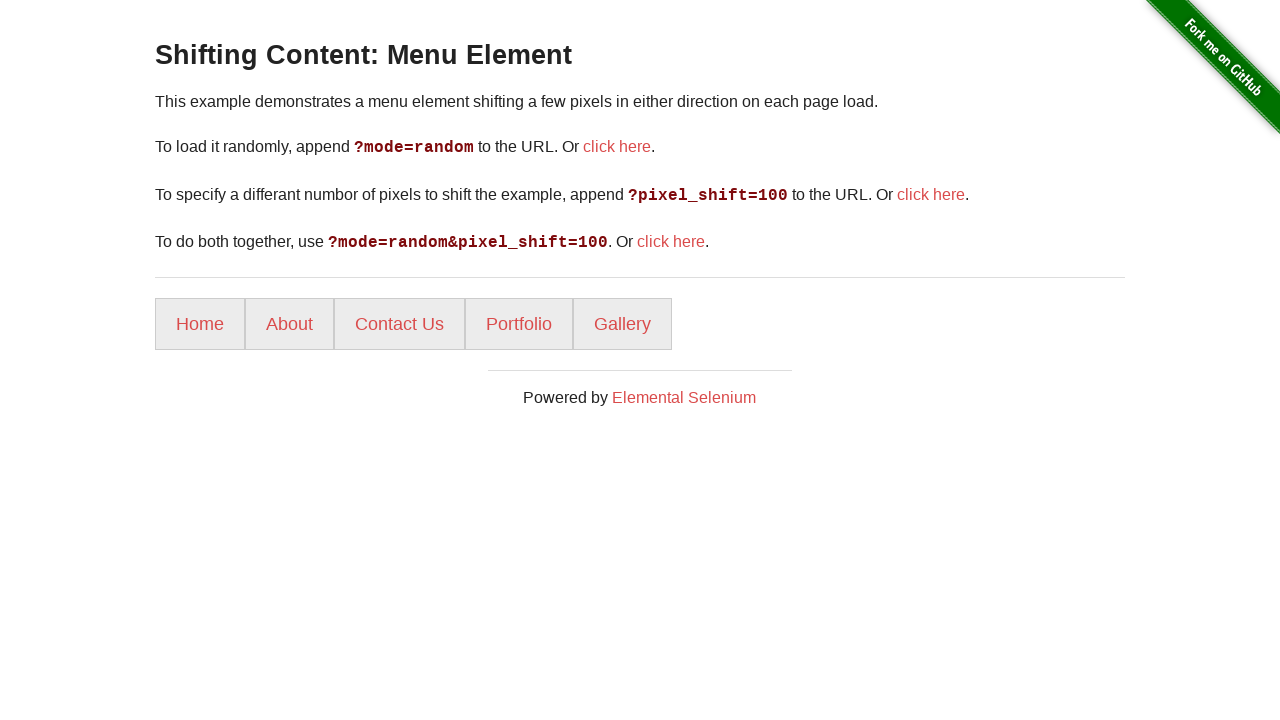

Retrieved all menu items from the page
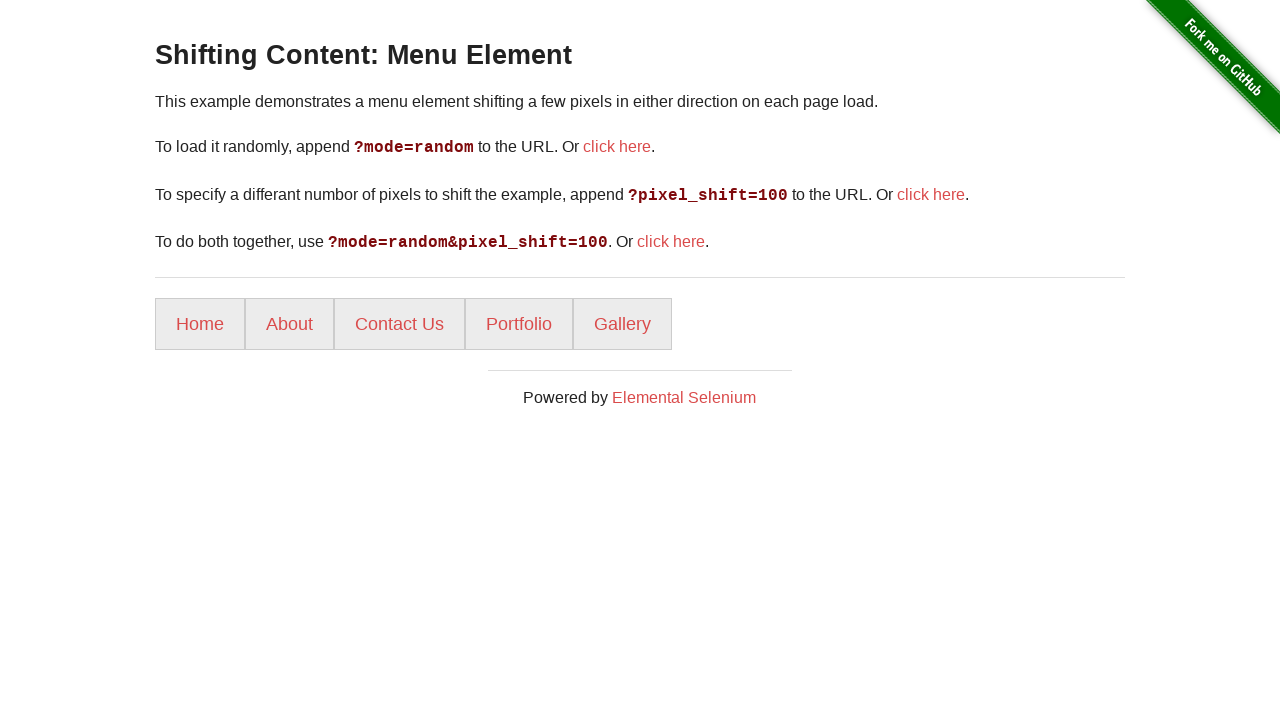

Verified that exactly 5 menu elements are displayed
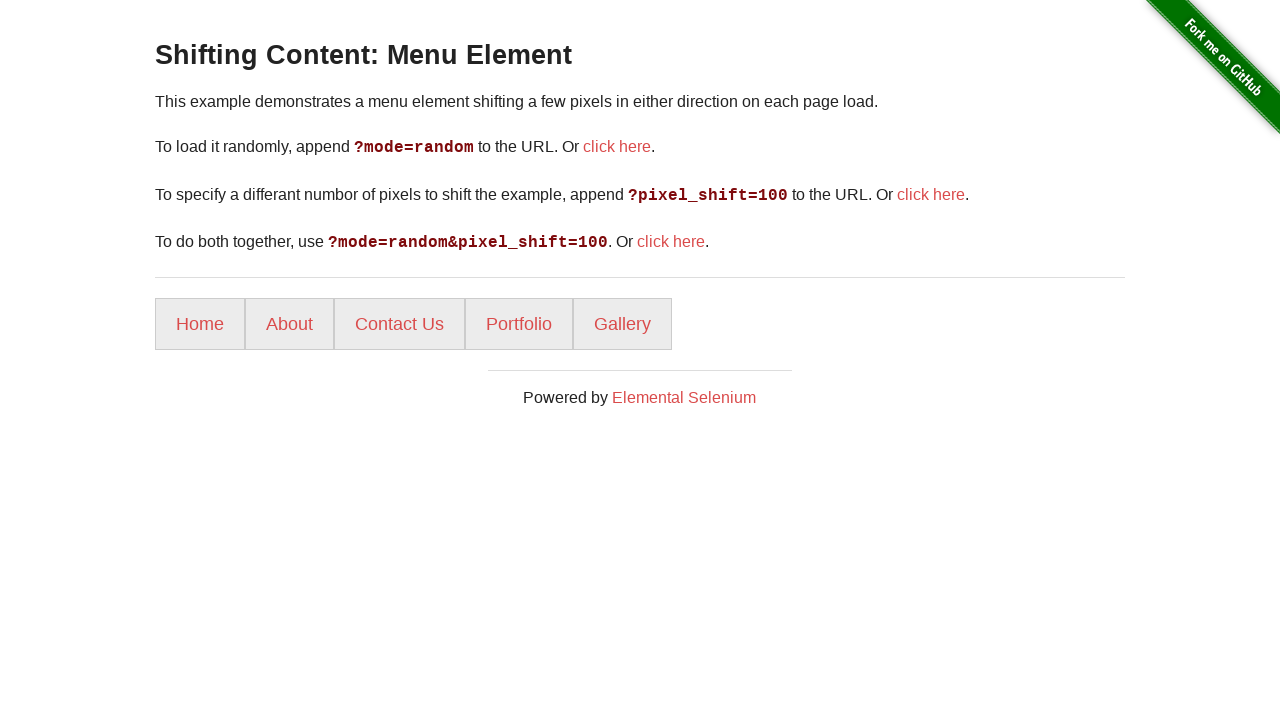

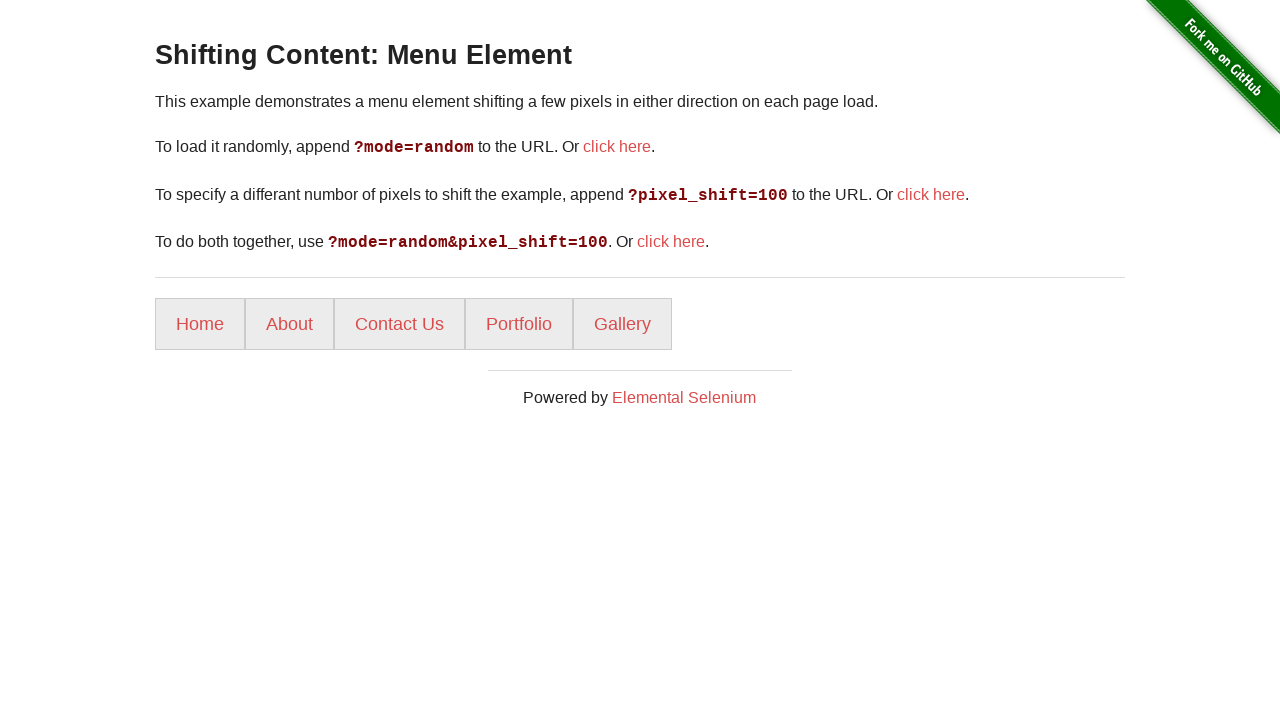